Tests iframe interaction by switching to a frame, reading text from an element inside it, then switching back to main content and clicking on a forms section

Starting URL: https://demoqa.com/frames

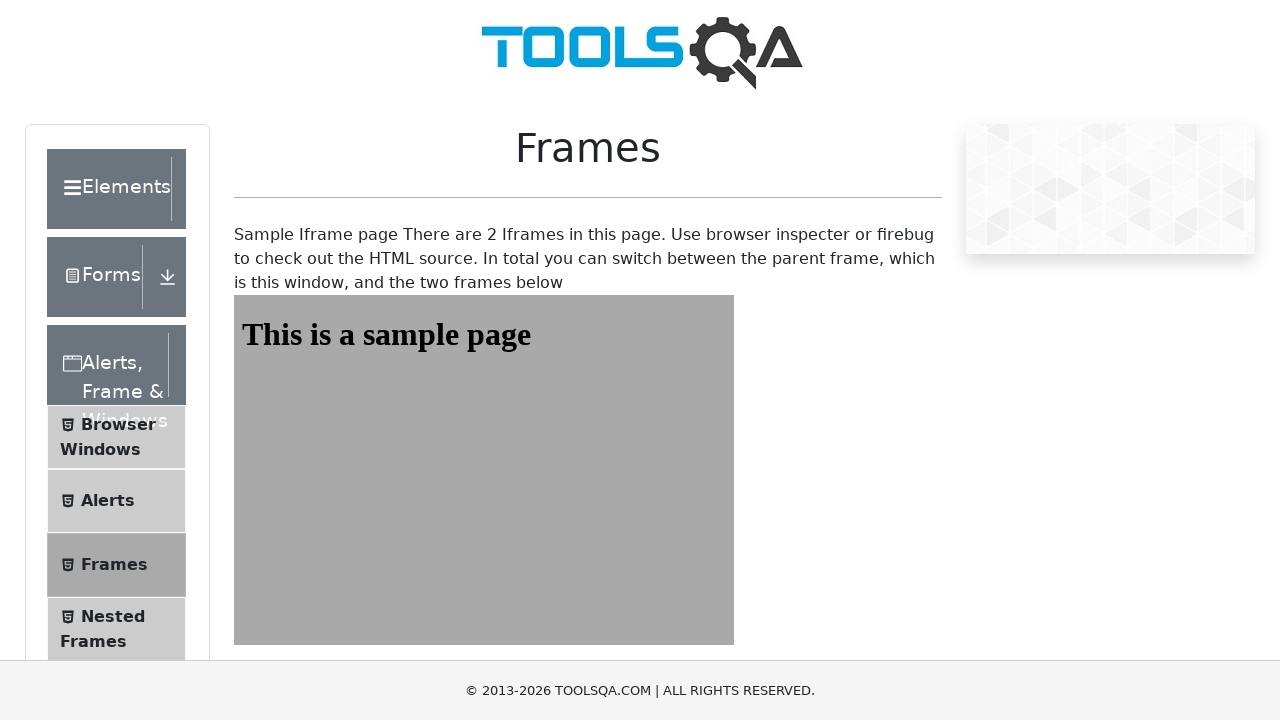

Located iframe with id 'frame1'
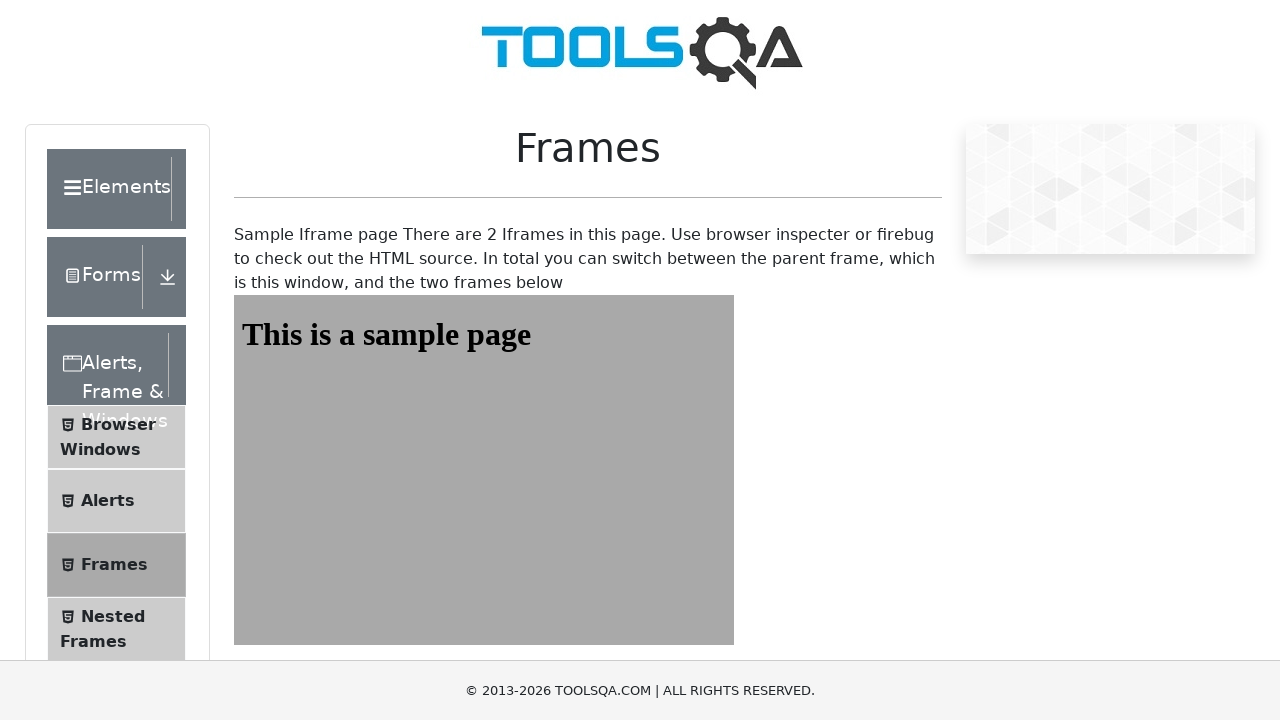

Read text from heading inside iframe: 'This is a sample page'
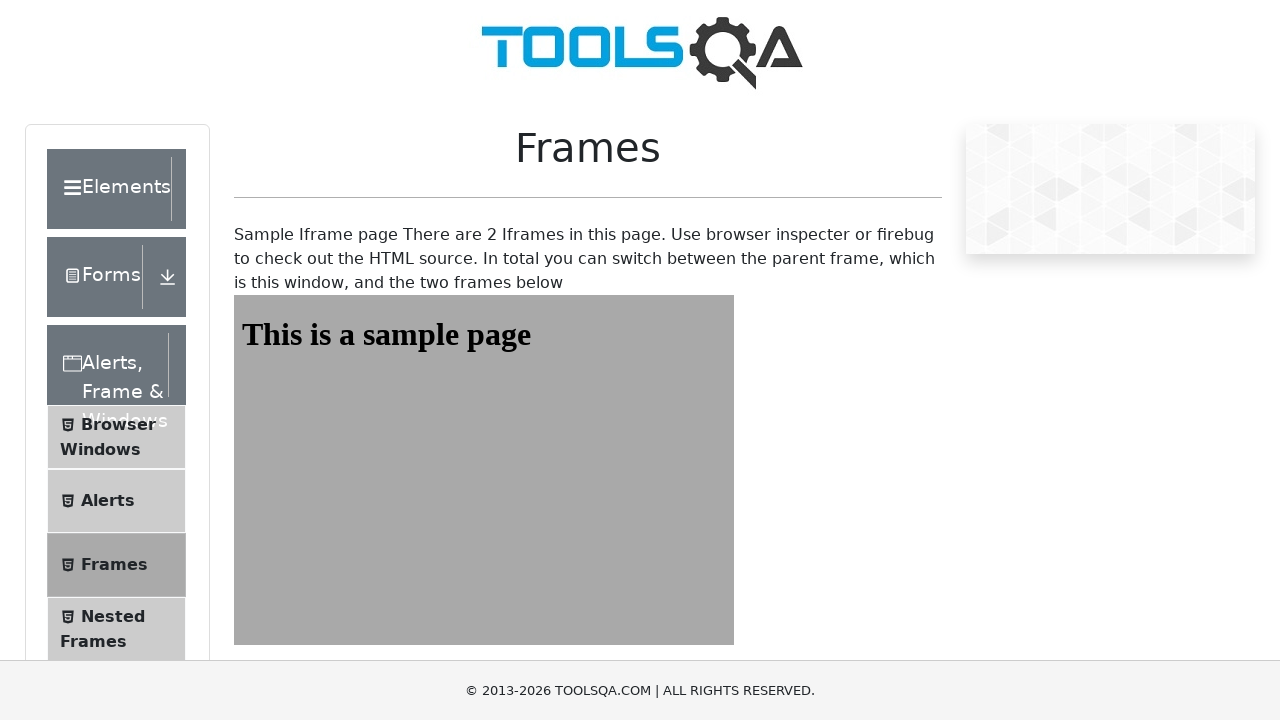

Printed heading text to console
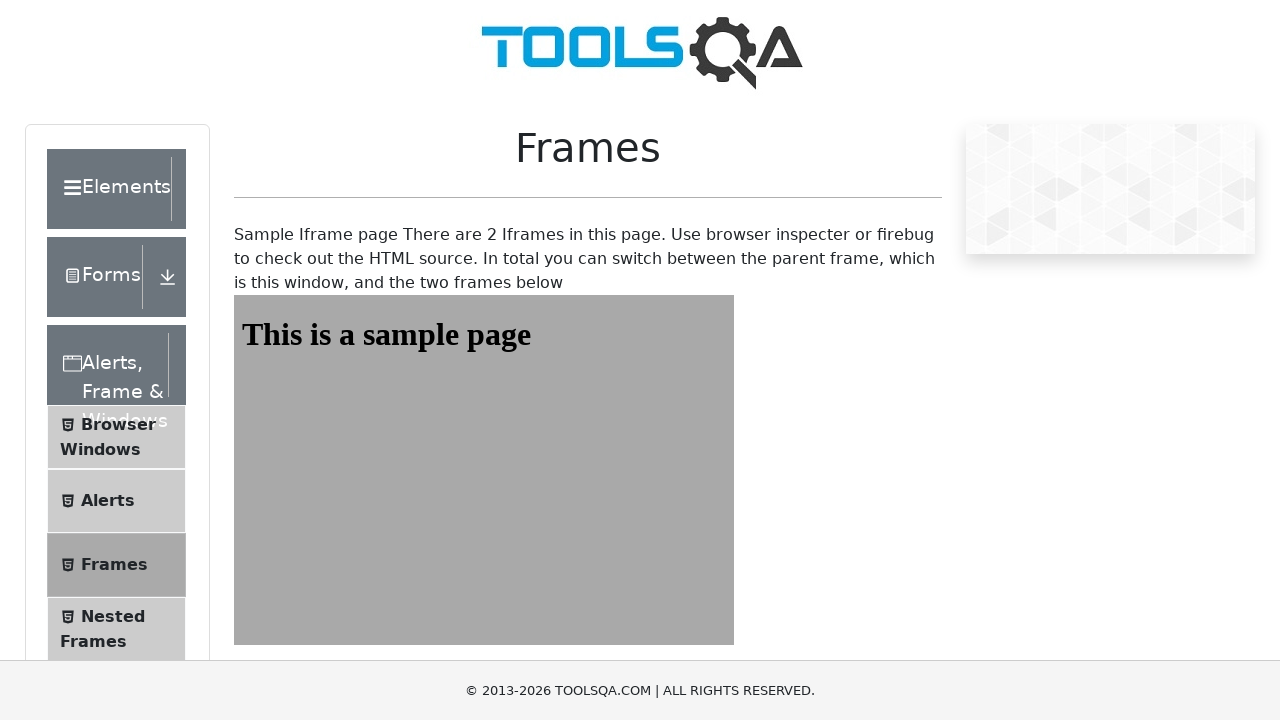

Clicked on forms section in main content at (116, 277) on (//div[@class='header-wrapper'])[2]
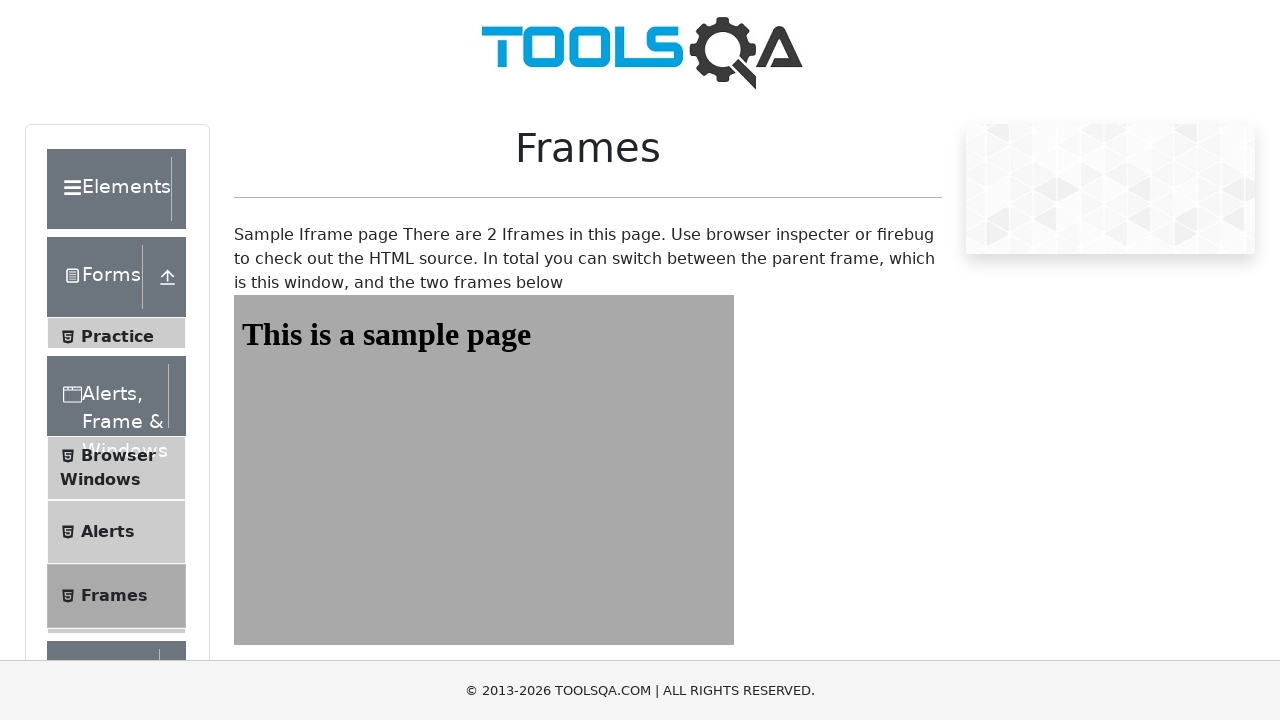

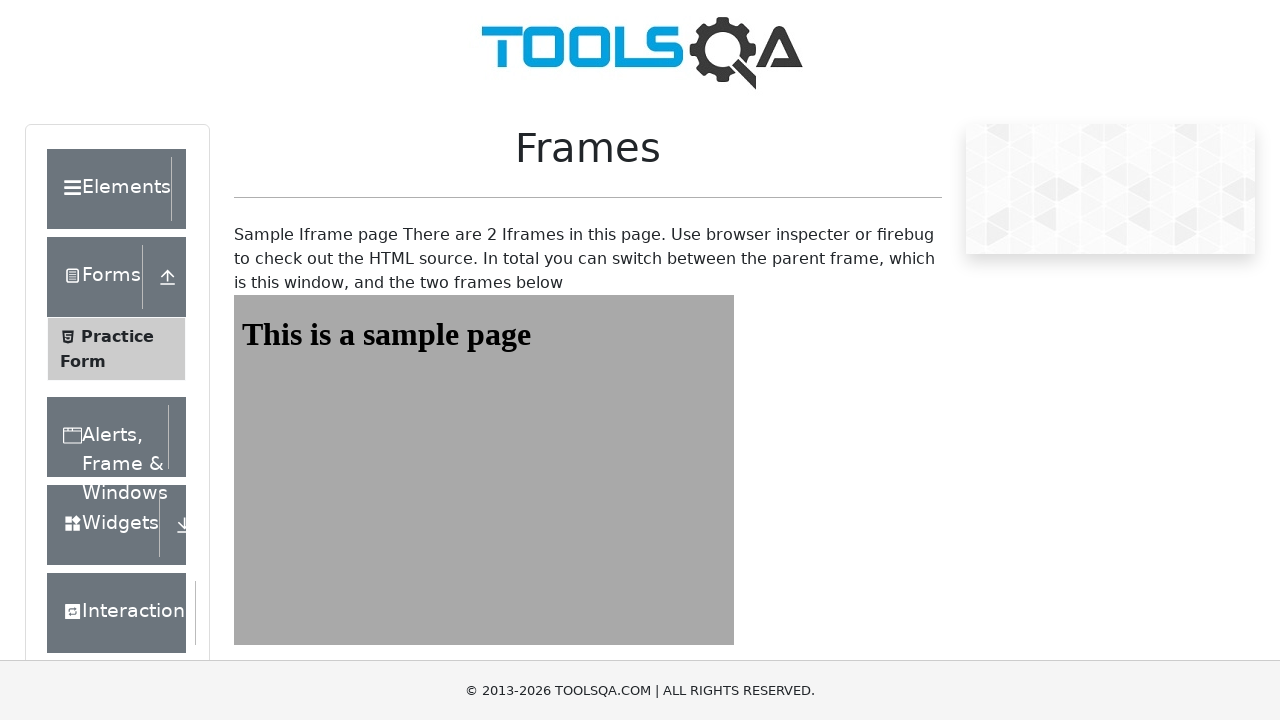